Navigates to Selenium documentation website, clicks through to WebDriver documentation and retrieves version information

Starting URL: https://www.selenium.dev/

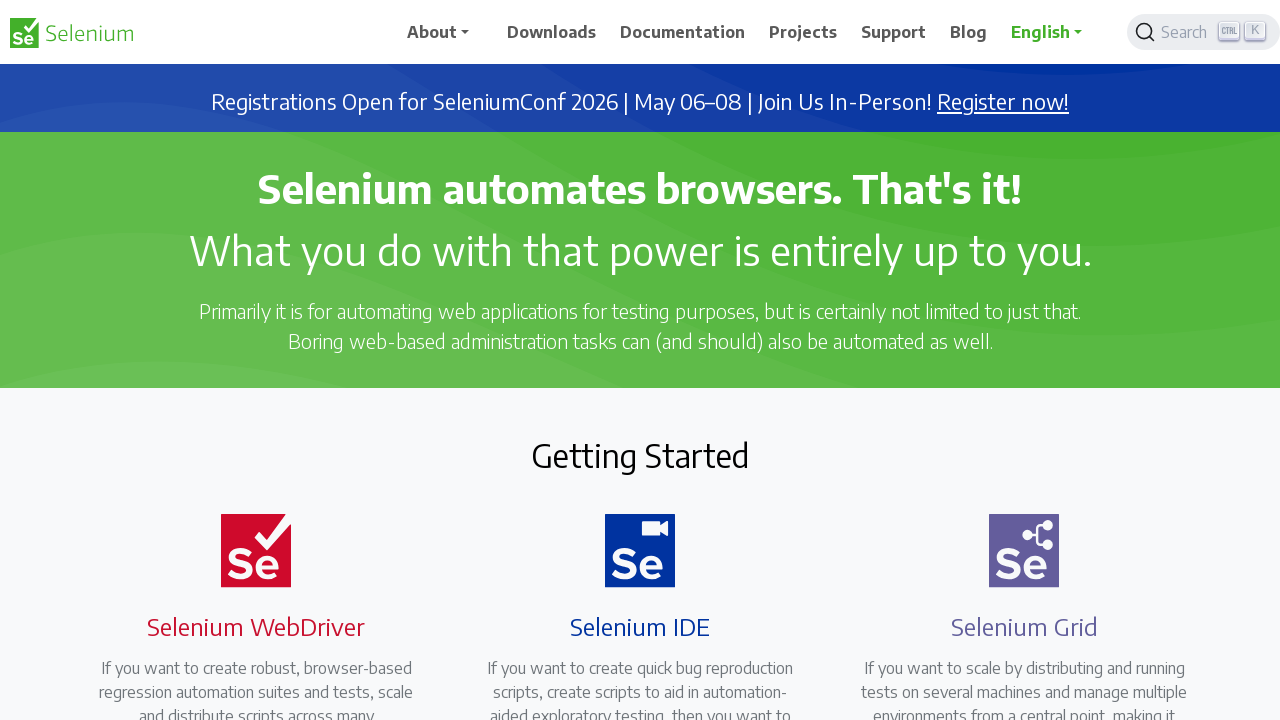

Clicked on Documentation link at (683, 32) on xpath=//span[text()='Documentation']
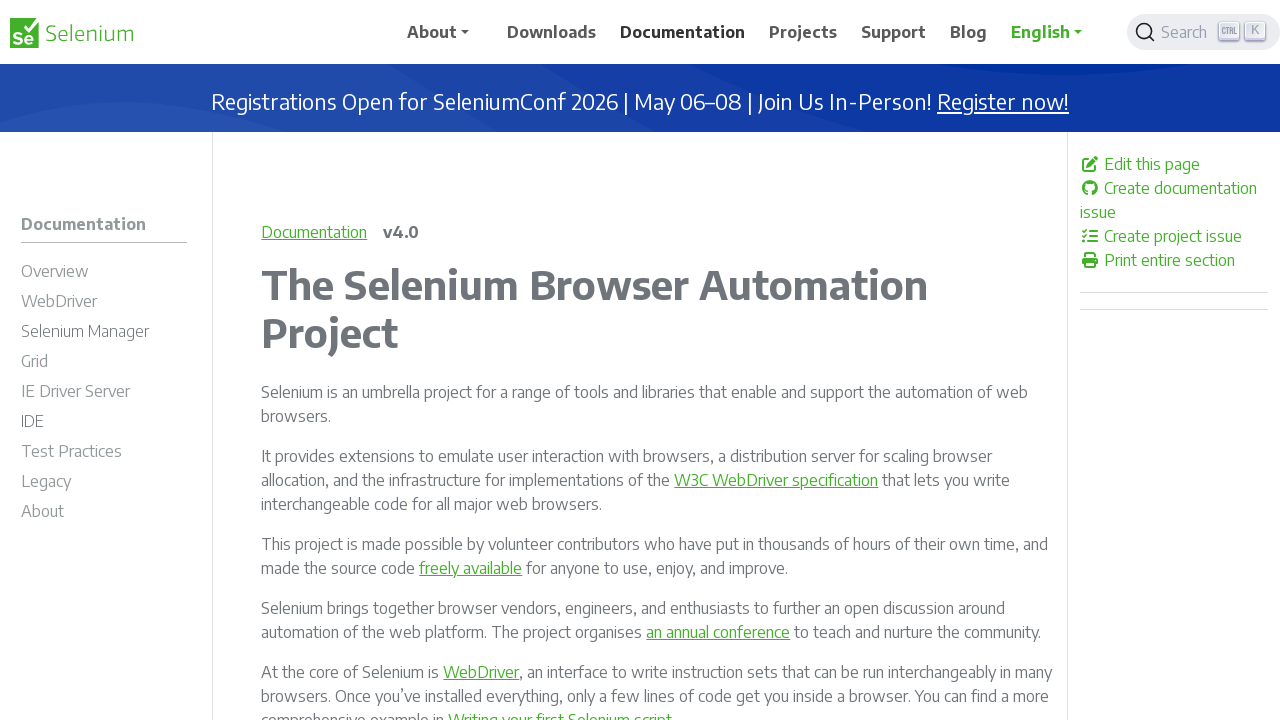

Waited 5 seconds for page to load
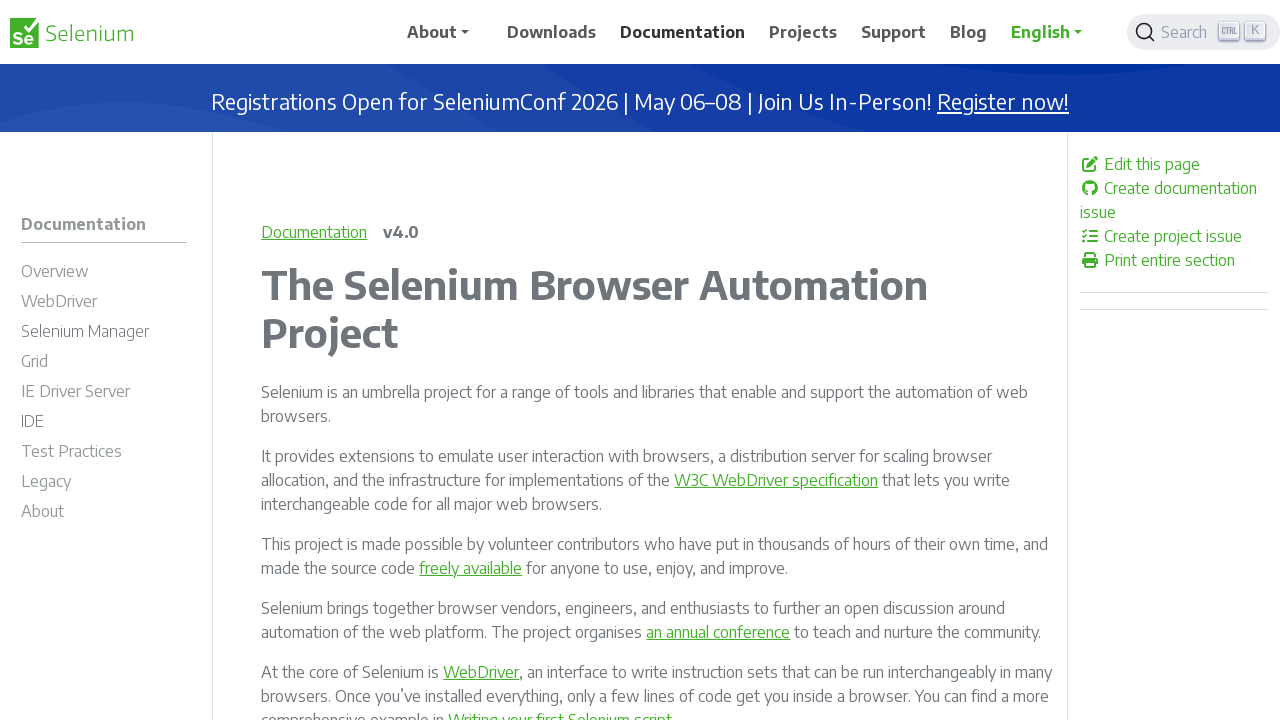

Clicked on WebDriver link at (59, 301) on xpath=//span[text()='WebDriver']
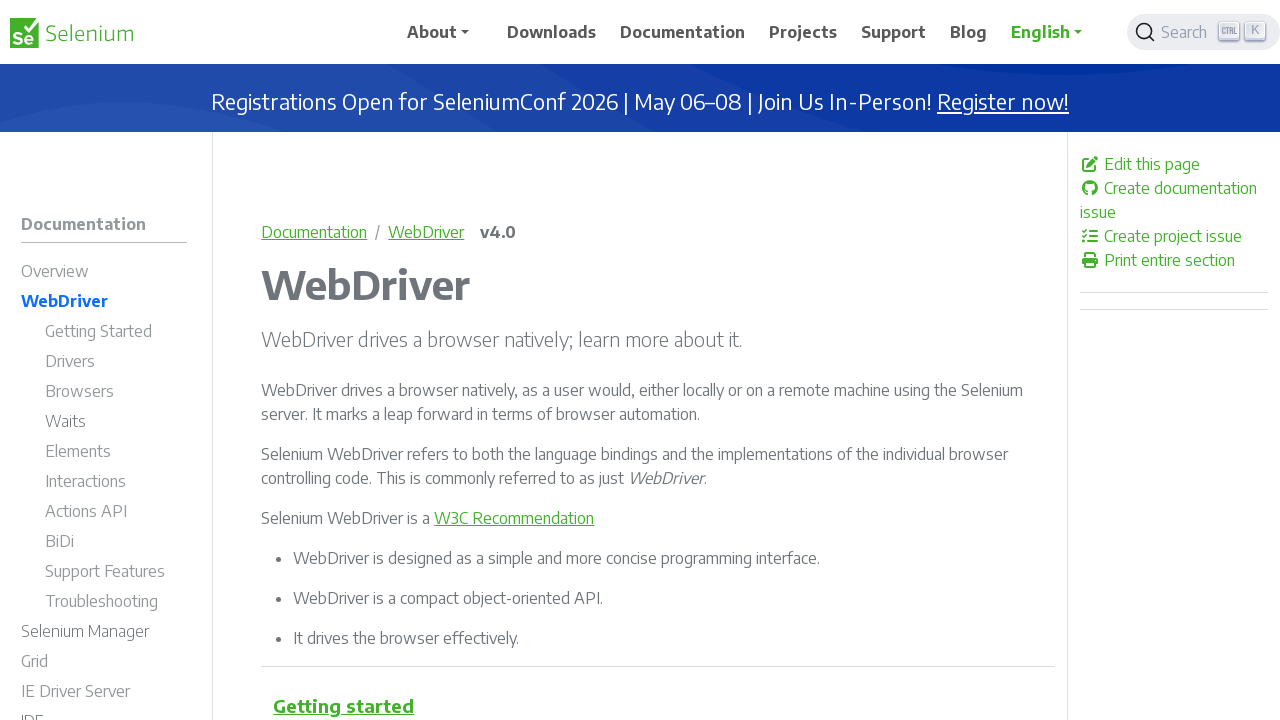

Retrieved version information: v4.0
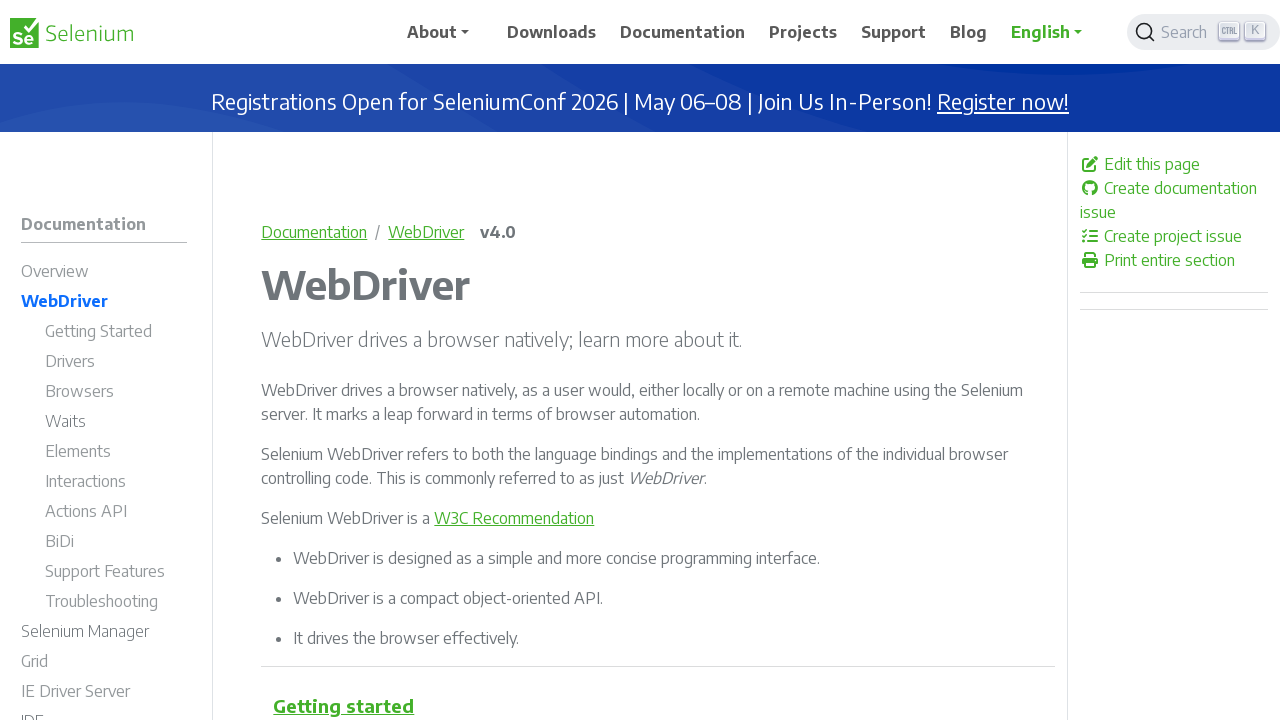

Waited 5 seconds before closing
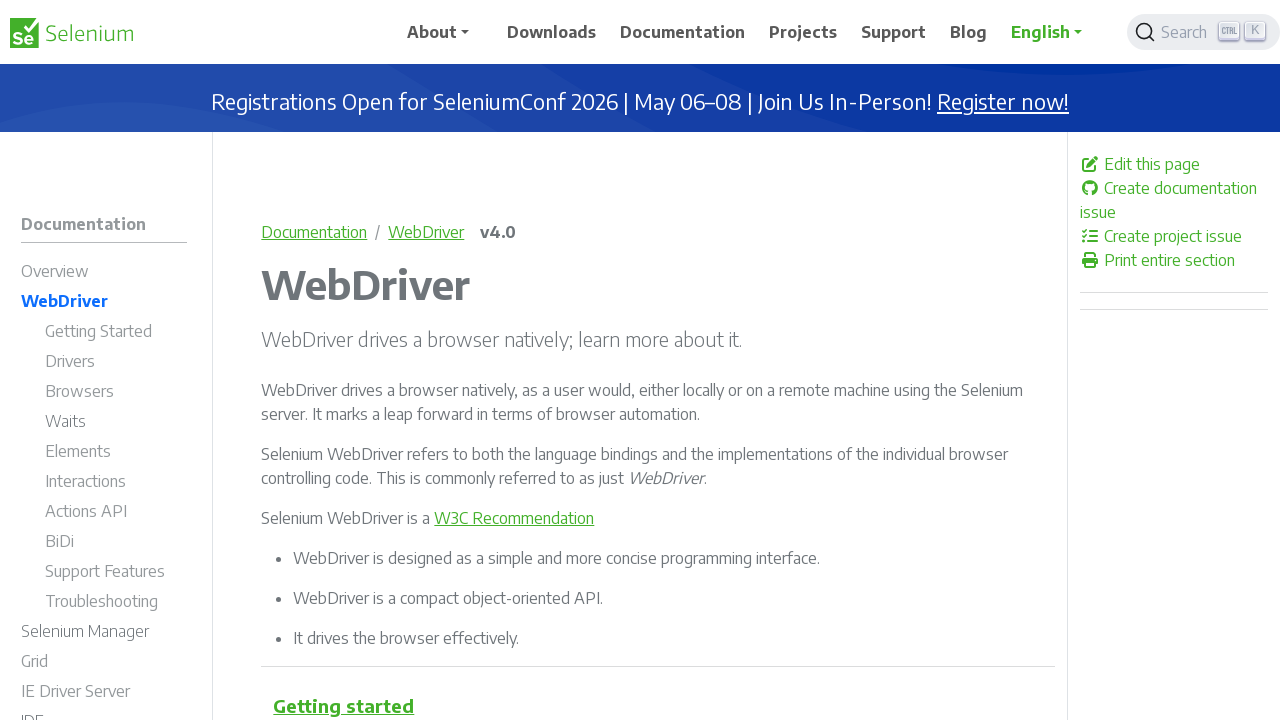

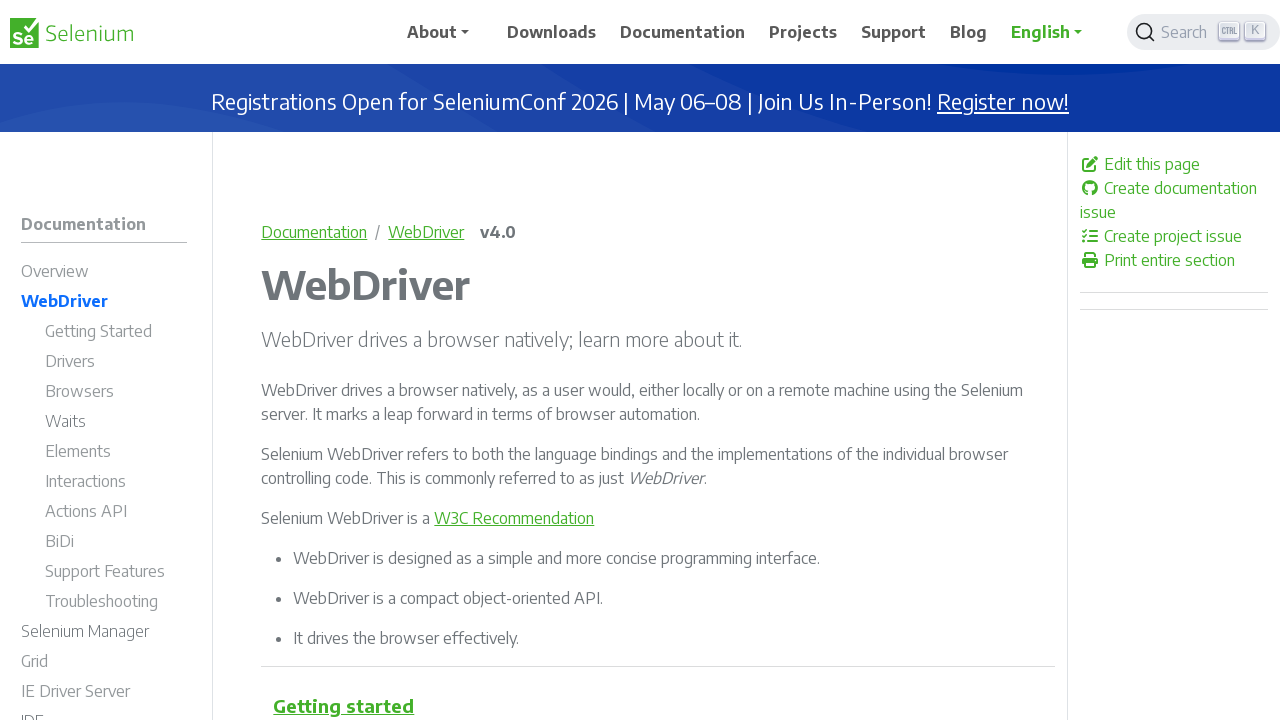